Tests the Star Wars API explorer by clicking on a sample link to view Luke Skywalker's data, then navigating to the planets endpoint to verify Tatooine information and the connection back to Luke.

Starting URL: https://swapi.dev/

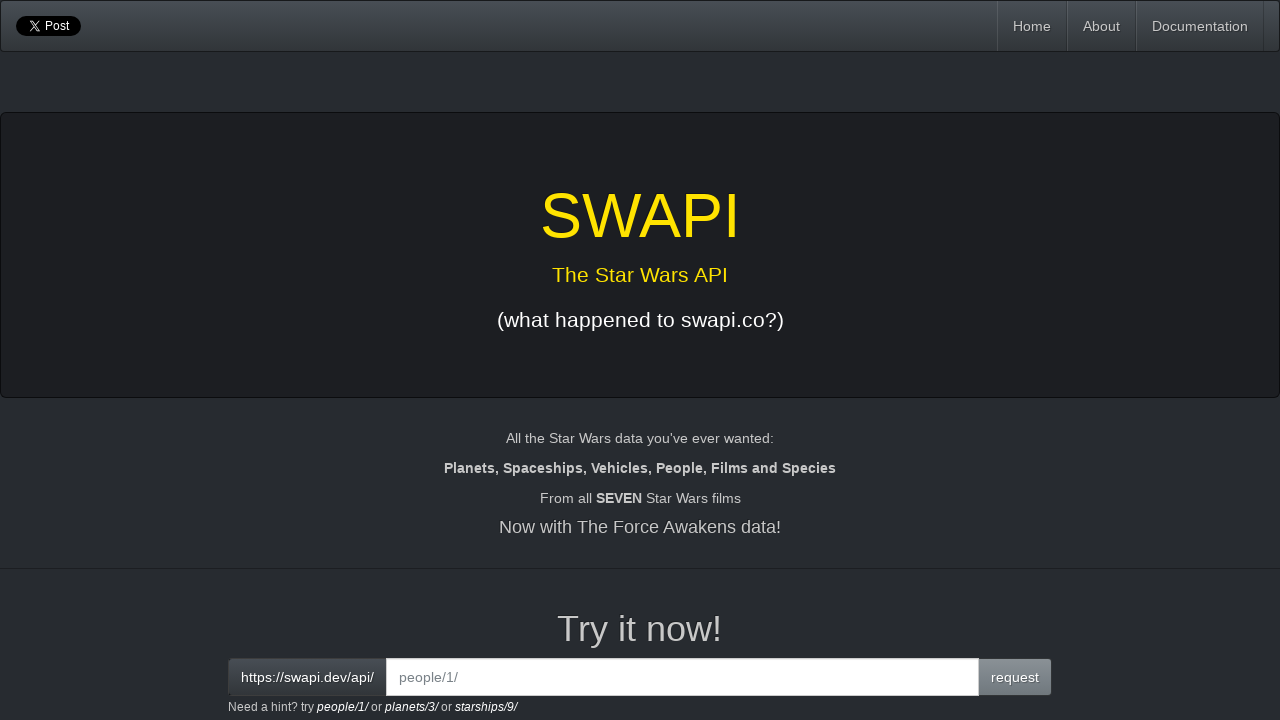

Verified page title is 'SWAPI - The Star Wars API'
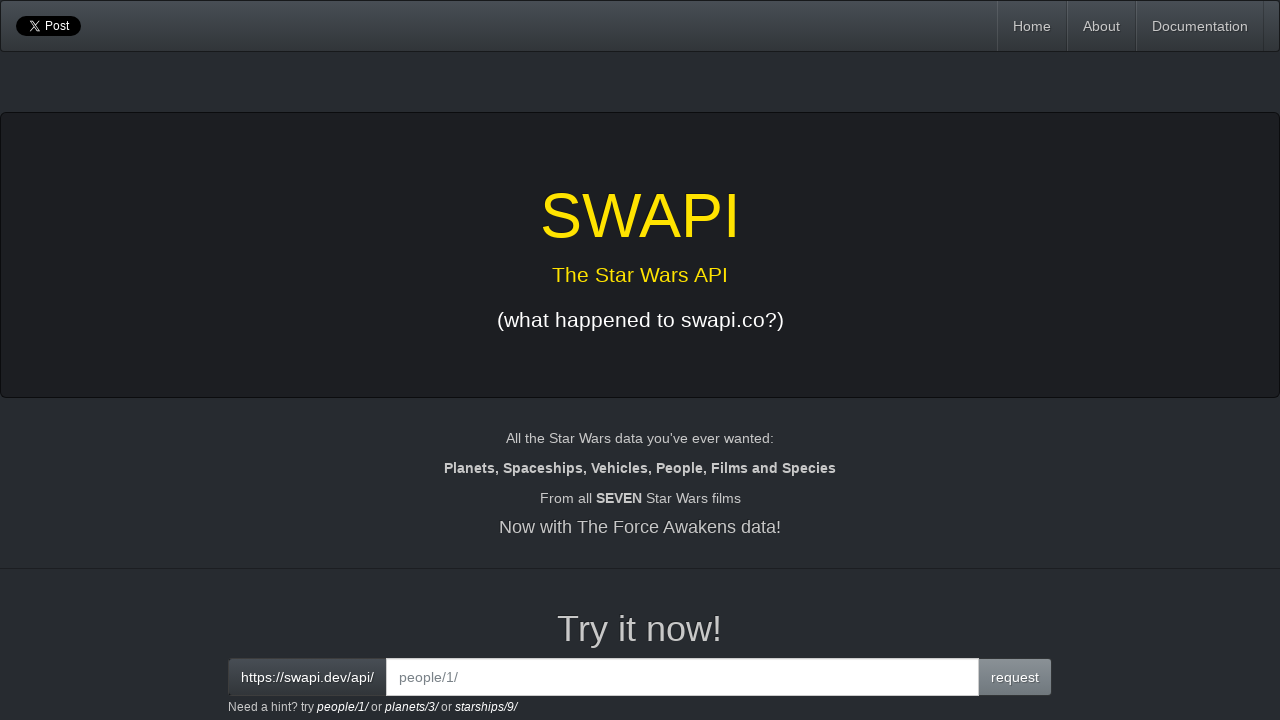

Clicked on the first sample link to view Luke Skywalker's data at (343, 707) on xpath=/html/body/div/div[3]/div[2]/small/a[1]
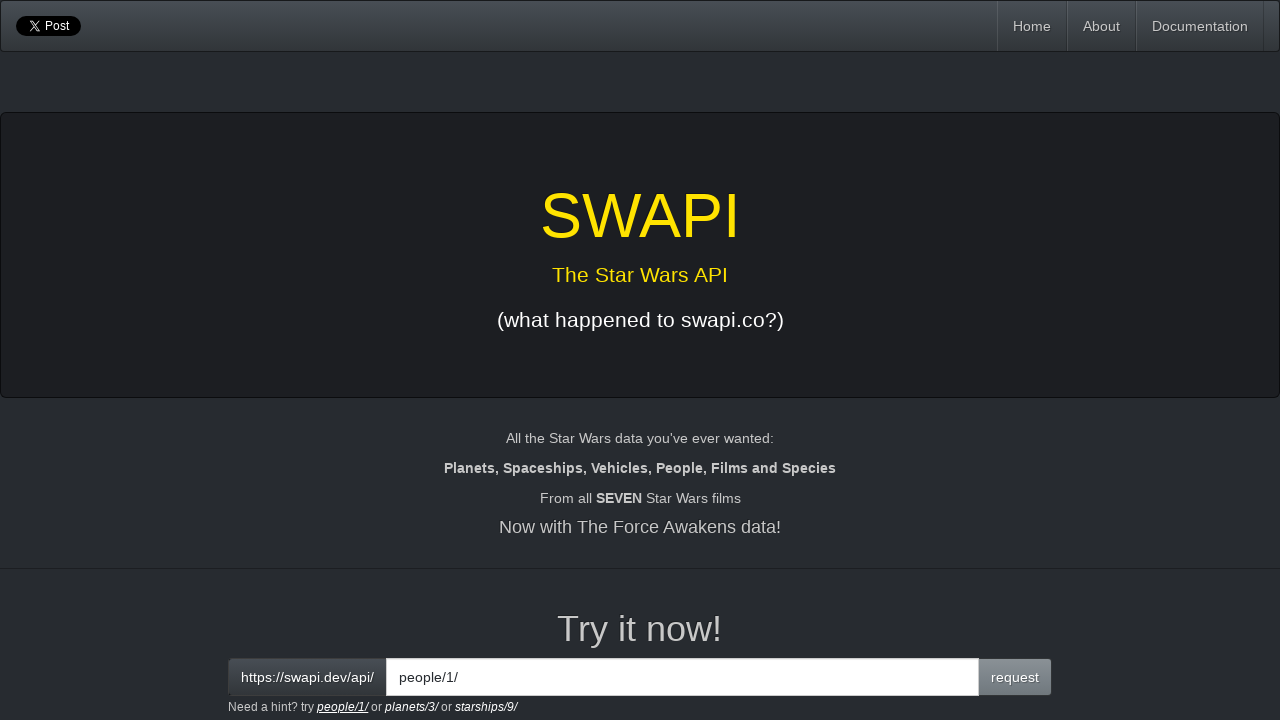

Waited for Luke Skywalker data to load in the results panel
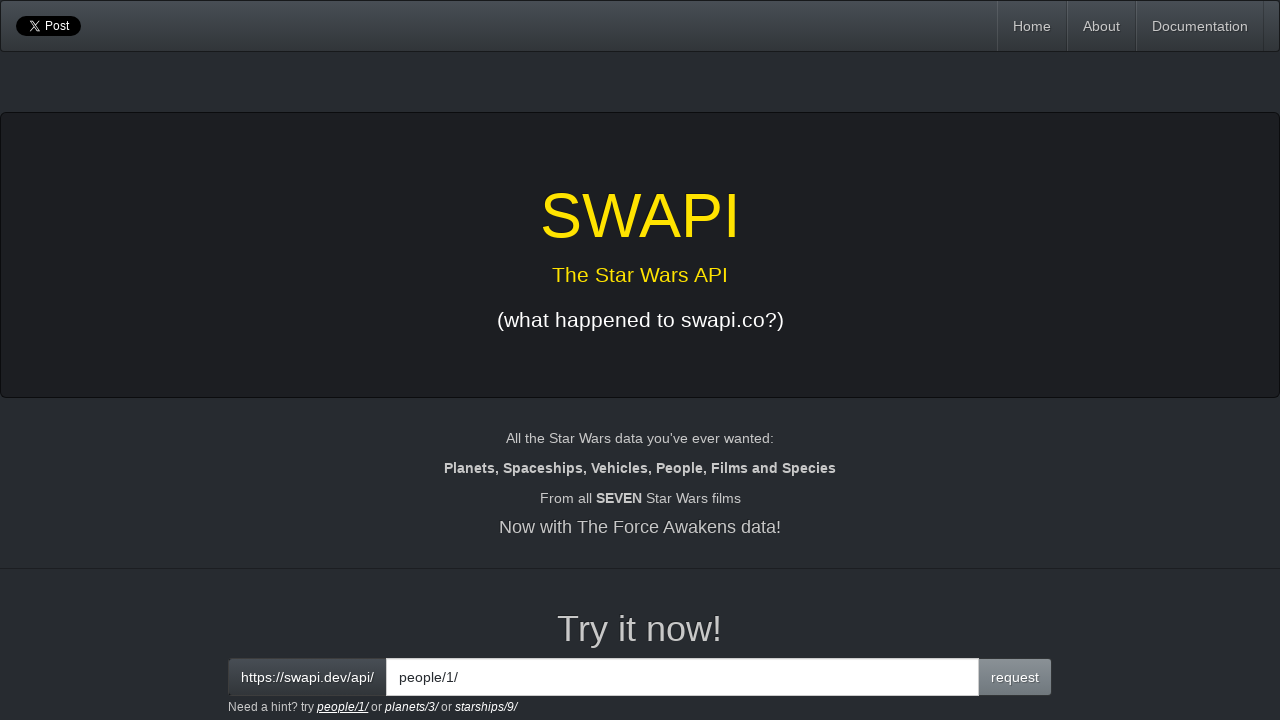

Verified 'Luke Skywalker' appears in the results
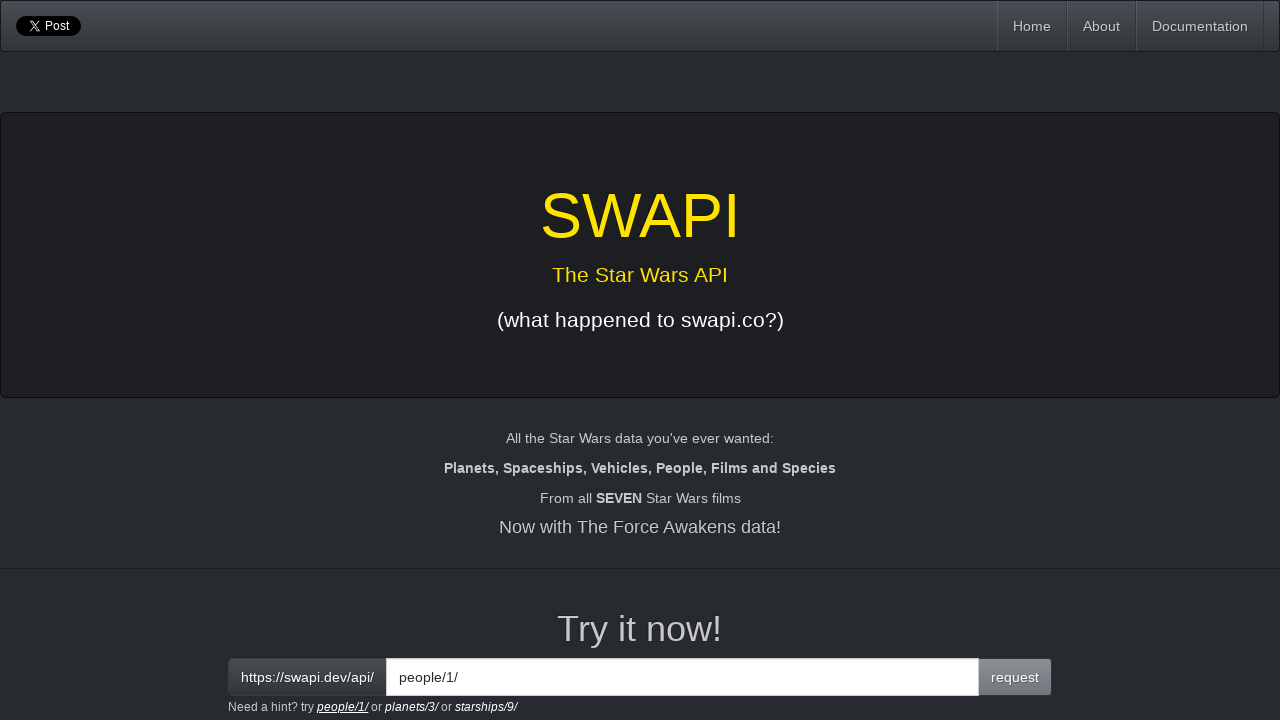

Verified planets/1 URL is present in Luke's data
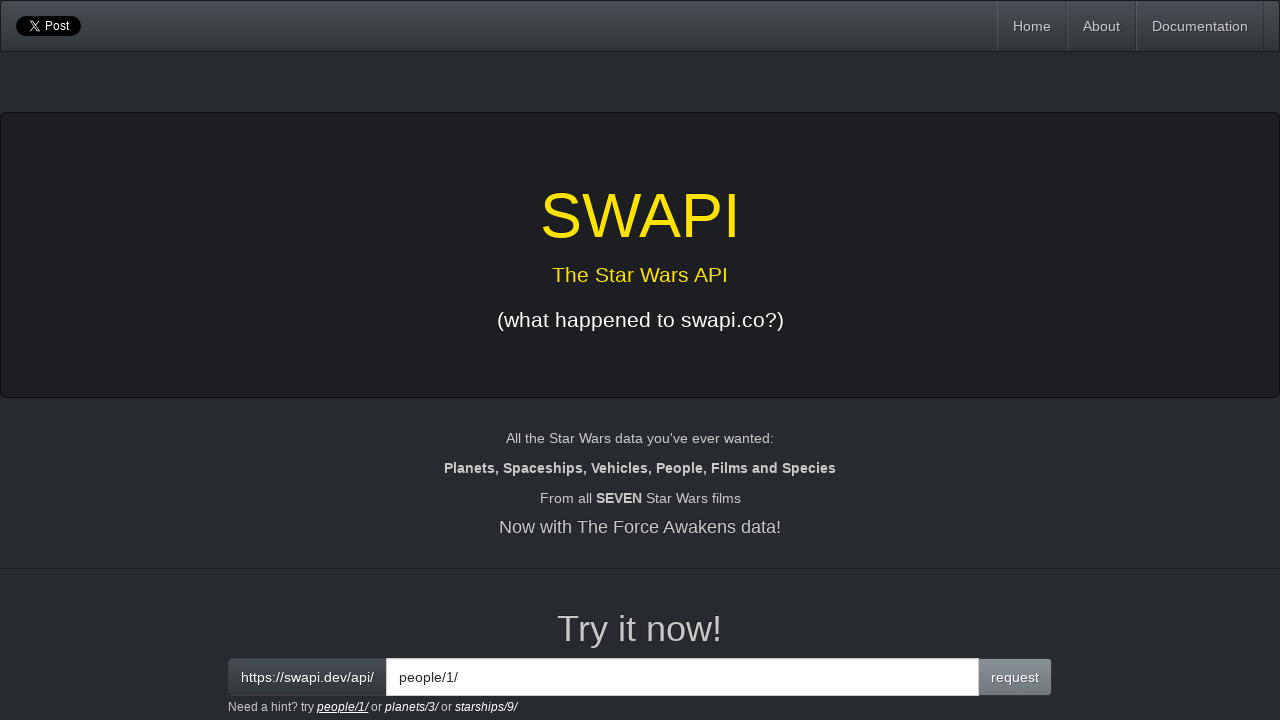

Verified people/1 URL is present in Luke's data
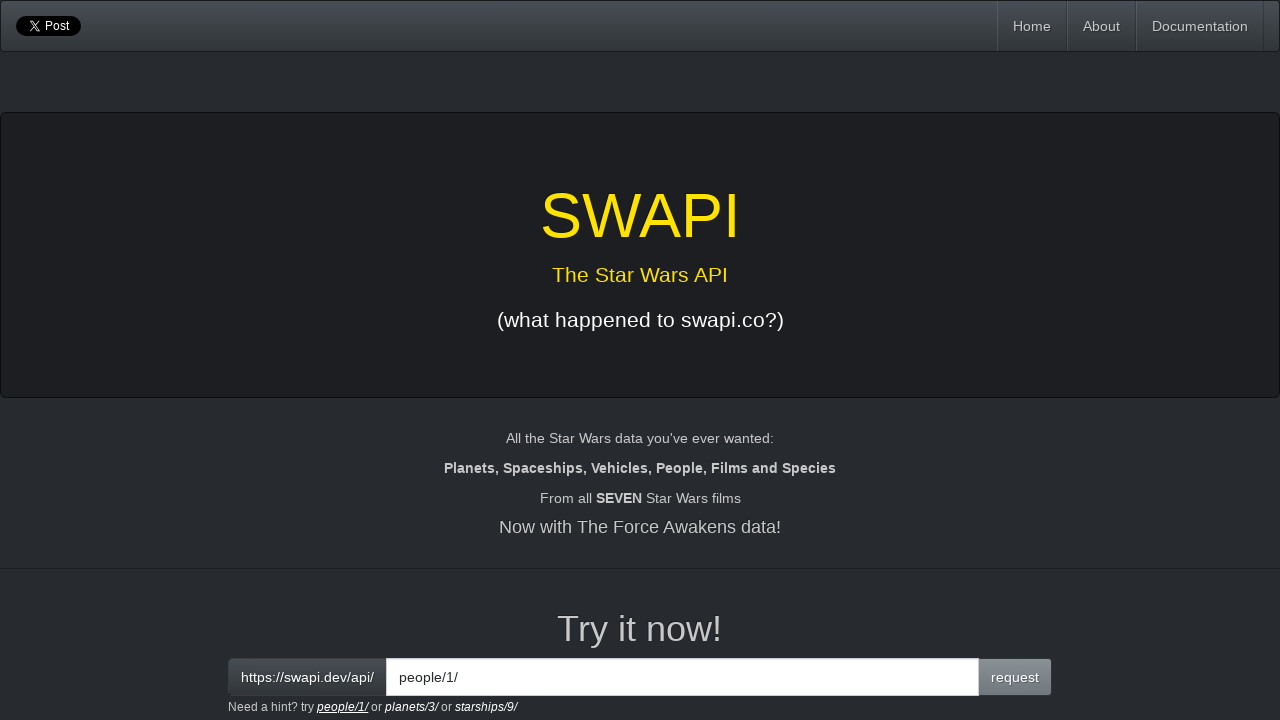

Cleared the input field on xpath=/html/body/div/div[3]/div[2]/div[1]/input
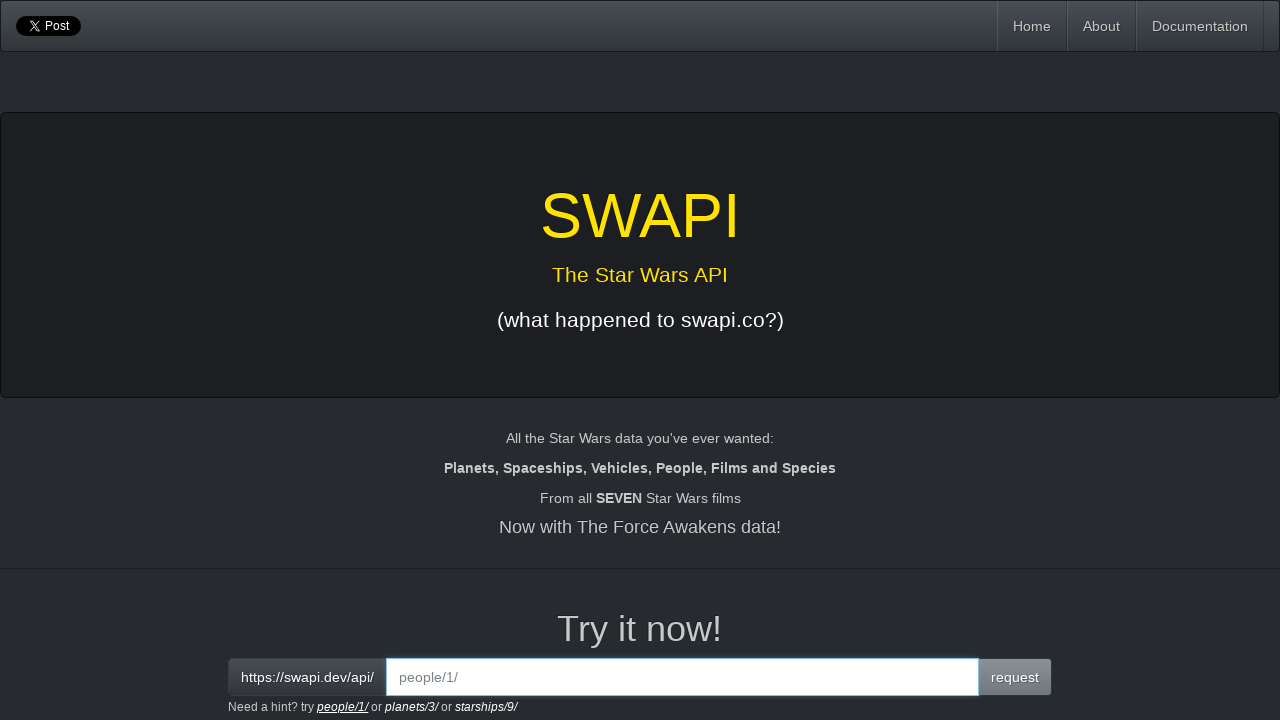

Entered 'planets/1' in the input field on xpath=/html/body/div/div[3]/div[2]/div[1]/input
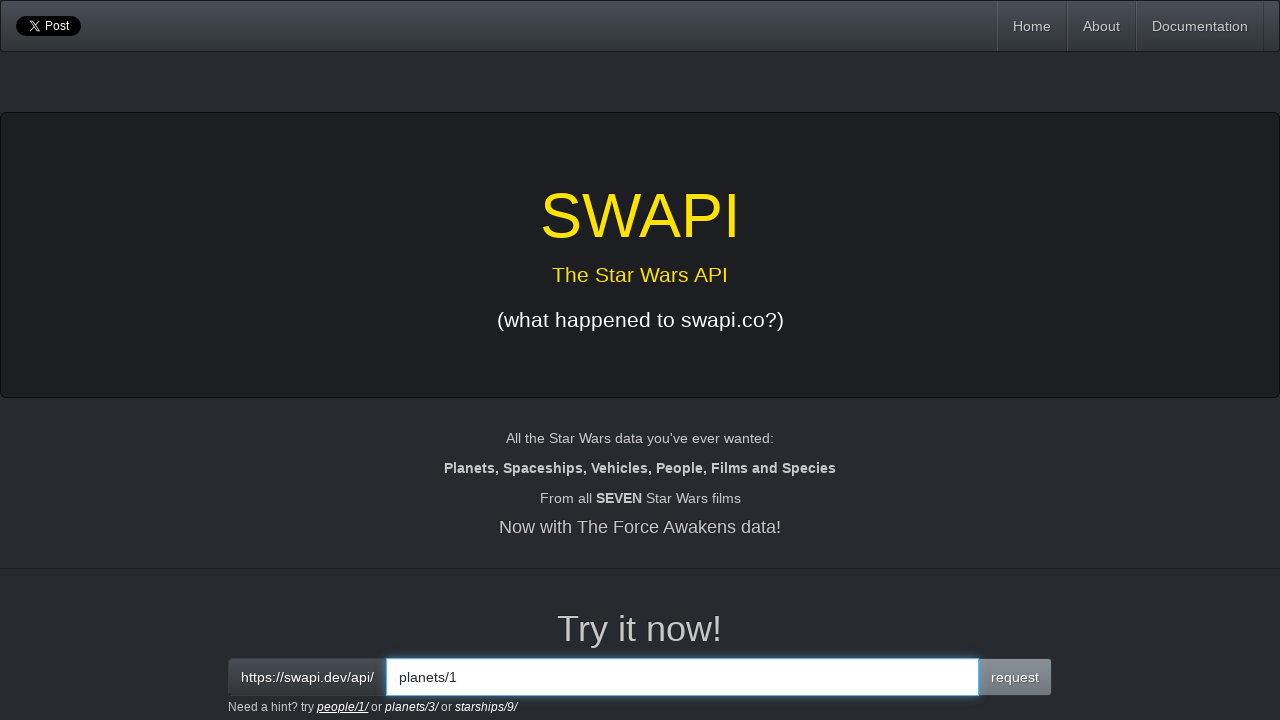

Clicked the send button to navigate to planets/1 endpoint at (1015, 677) on xpath=/html/body/div/div[3]/div[2]/div[1]/span[2]
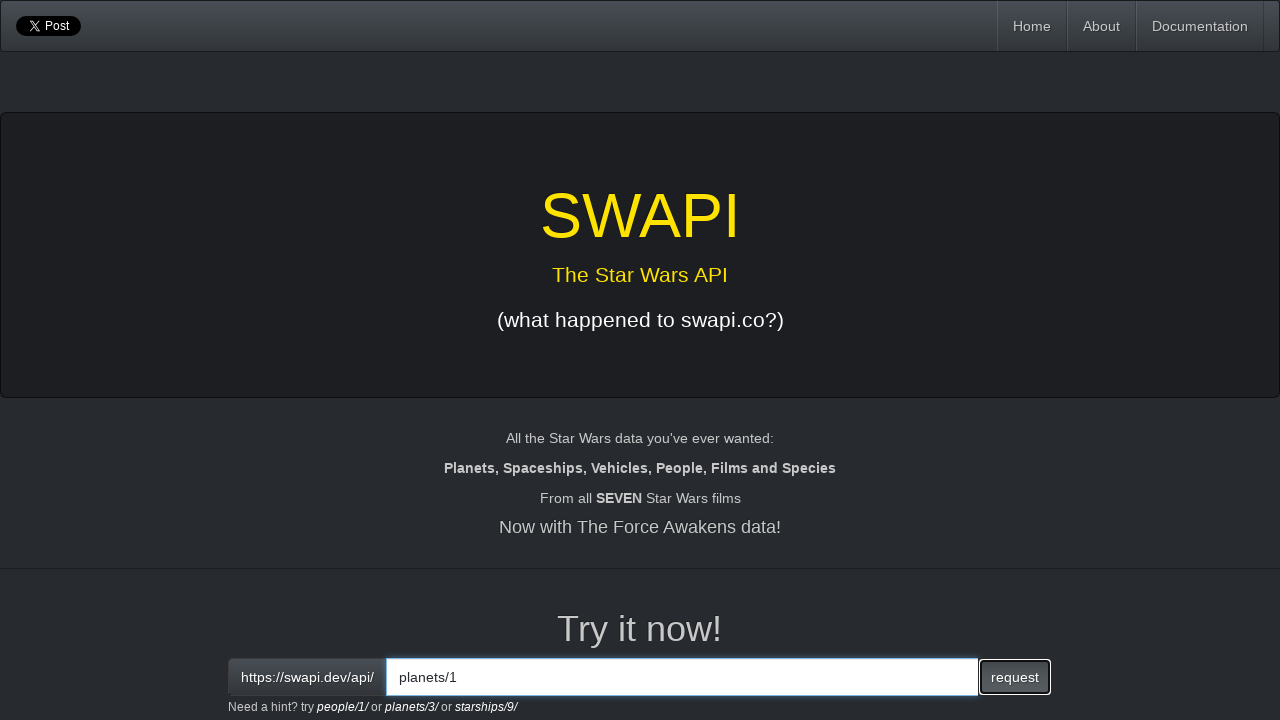

Waited for Tatooine planet data to load
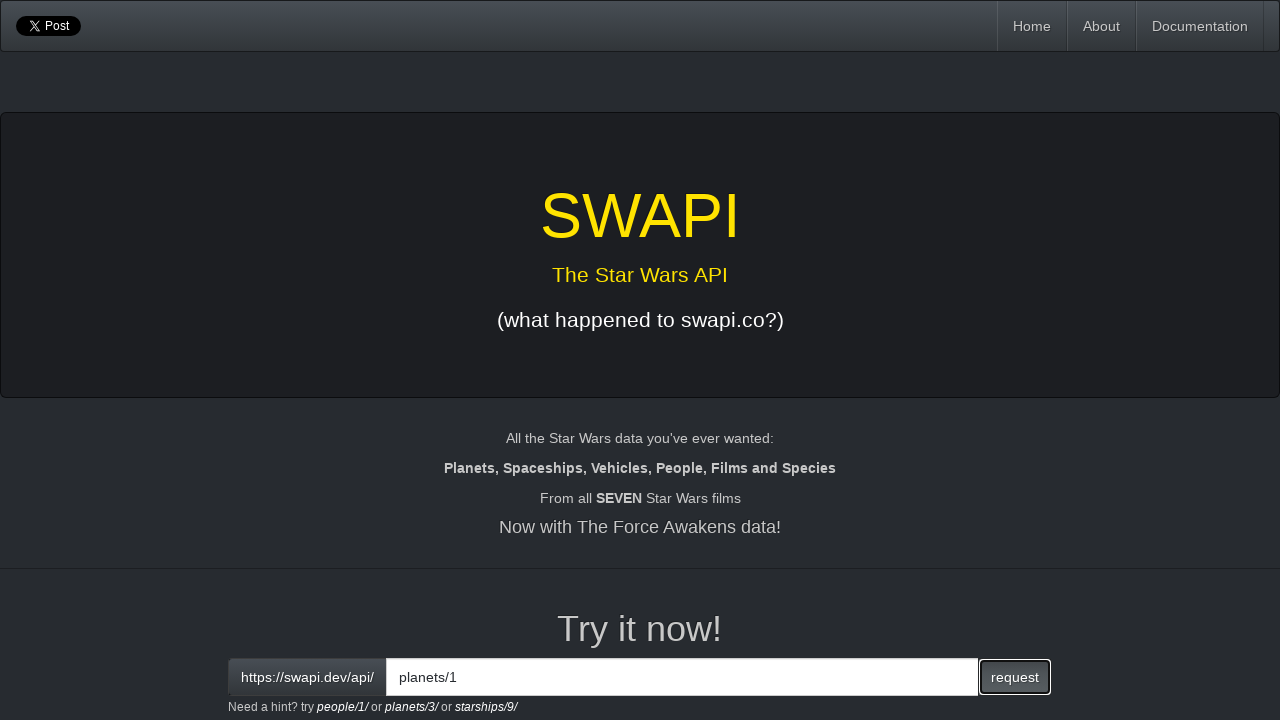

Verified planets/1 URL is present in Tatooine's data
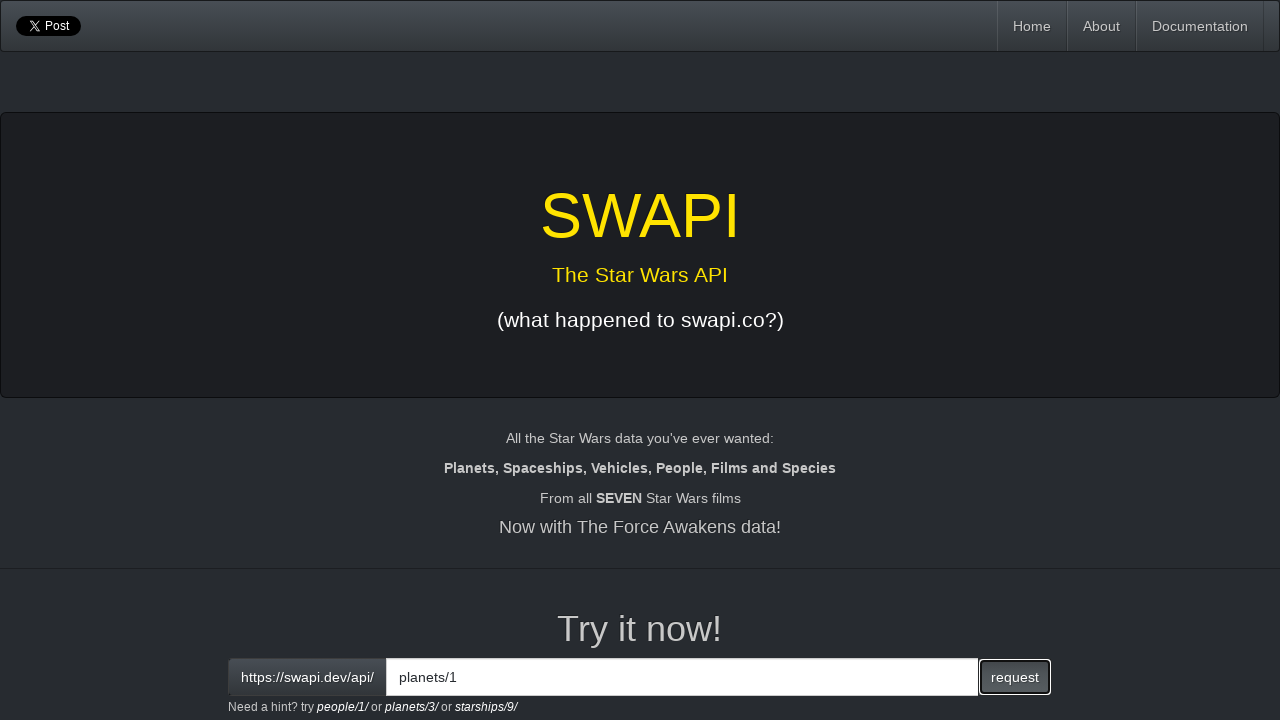

Verified connection back to Luke (people/1) is present in Tatooine's data
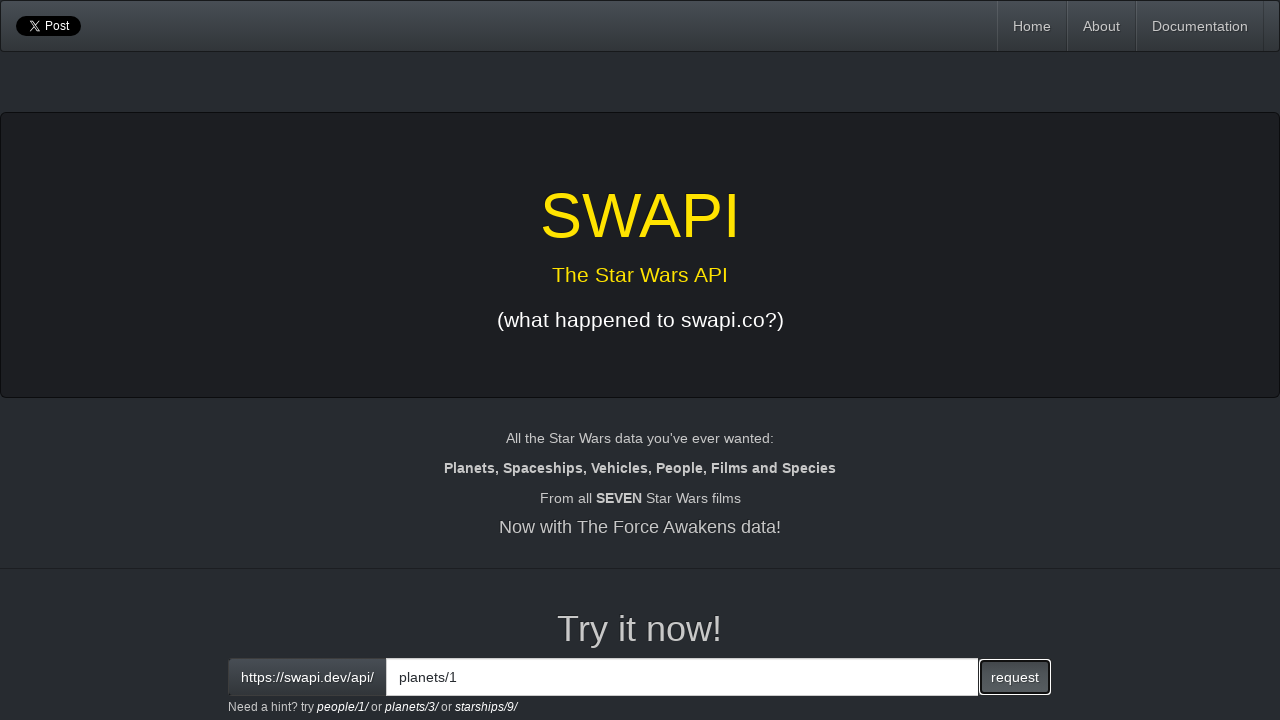

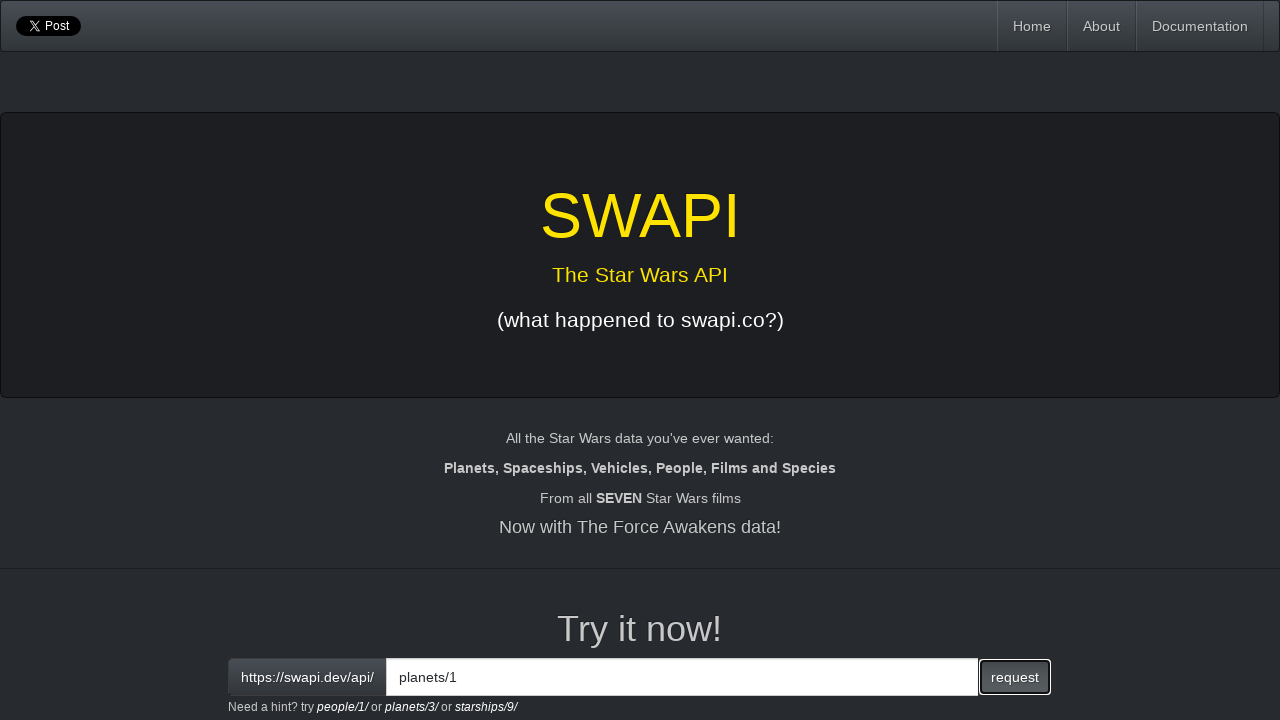